Tests waiting until a checkbox element no longer exists after clicking remove button

Starting URL: https://the-internet.herokuapp.com/dynamic_controls

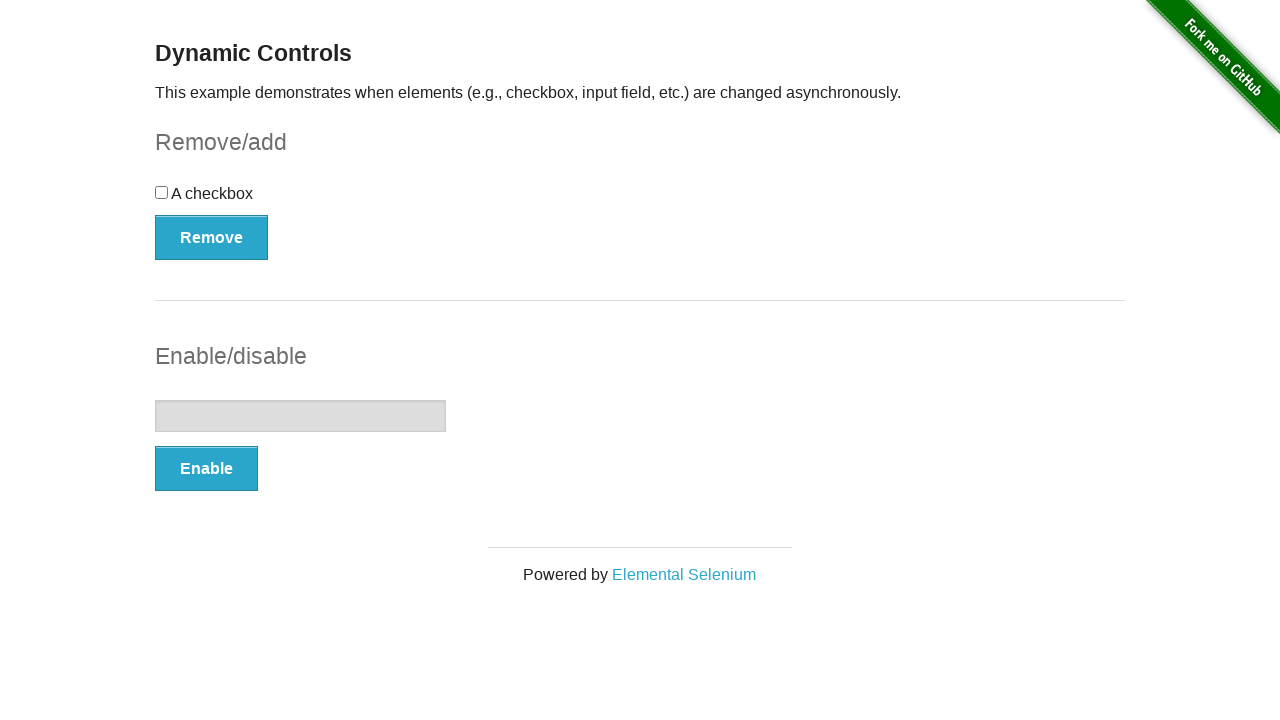

Clicked remove button for checkbox element at (212, 237) on #checkbox-example button
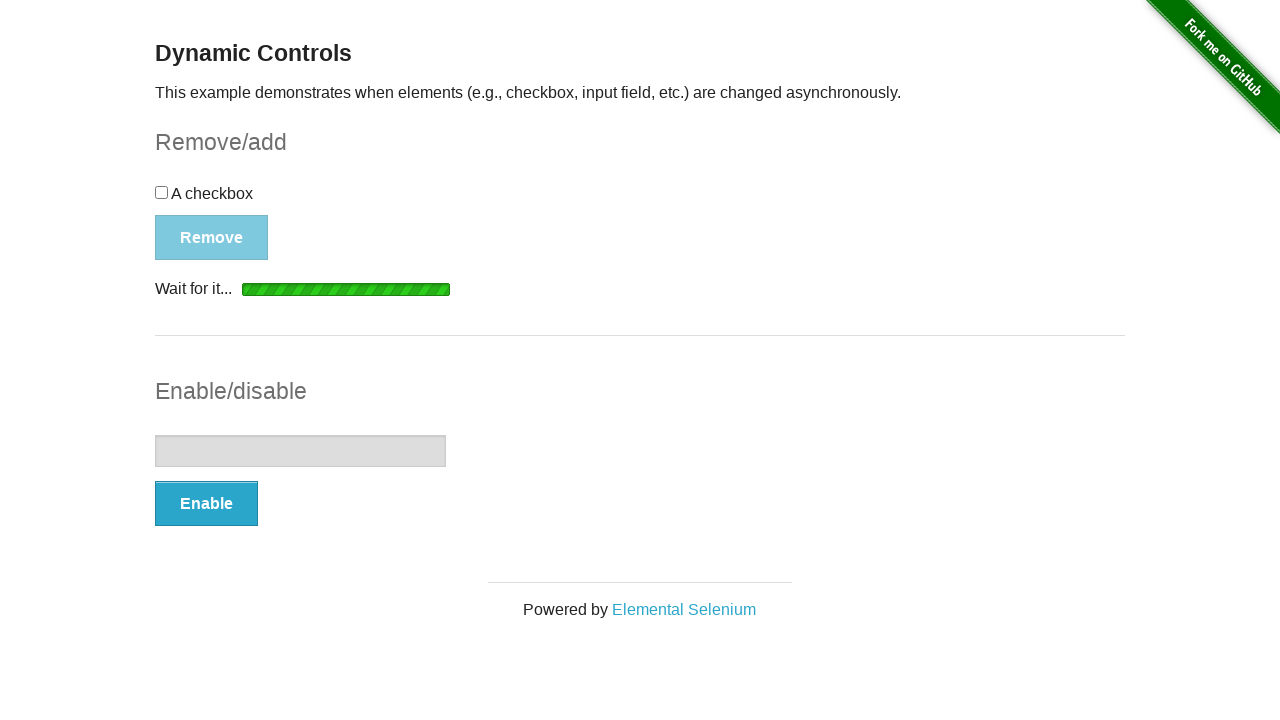

Waited until checkbox element no longer exists
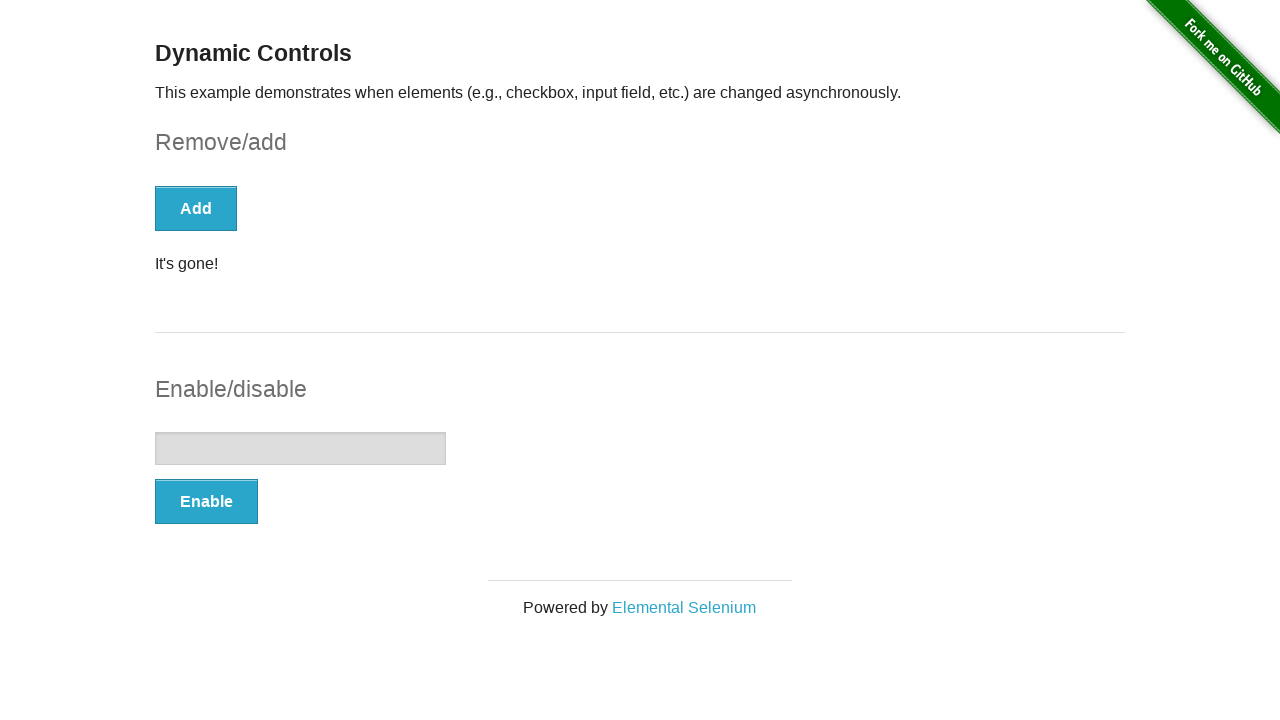

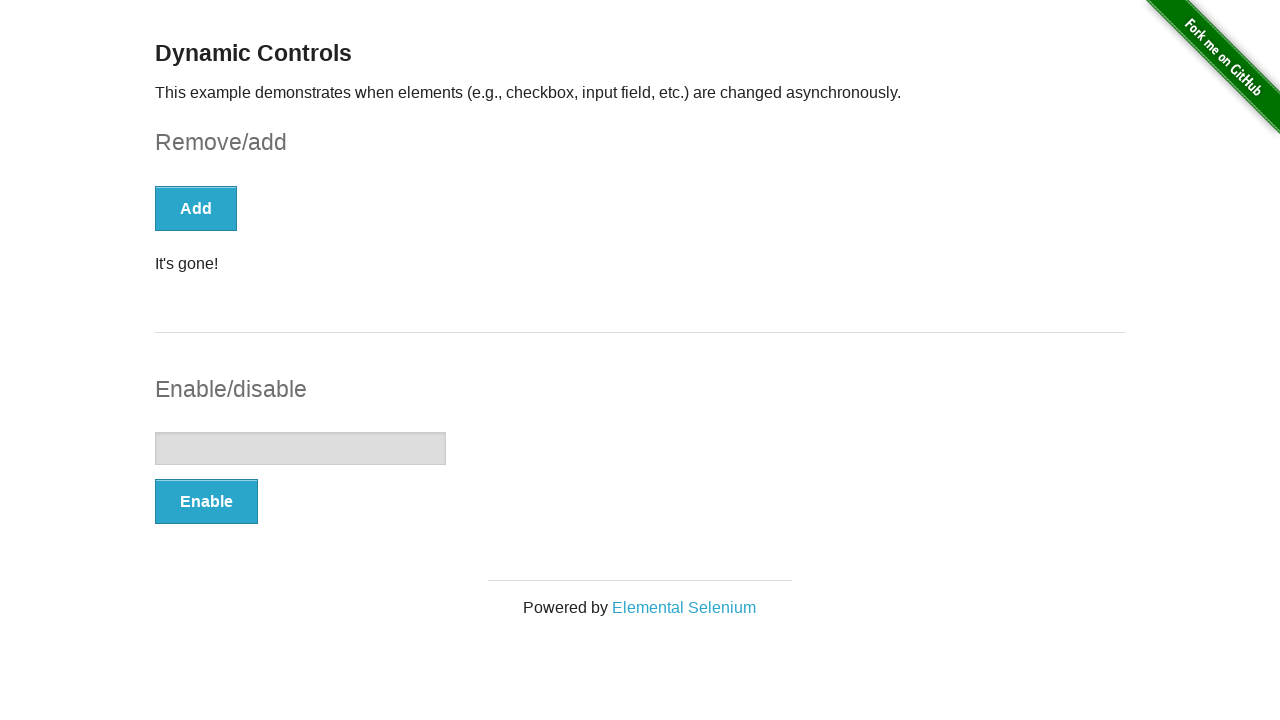